Tests a registration form by filling in first name, last name, and email fields, then submitting and verifying the success message

Starting URL: http://suninjuly.github.io/registration1.html

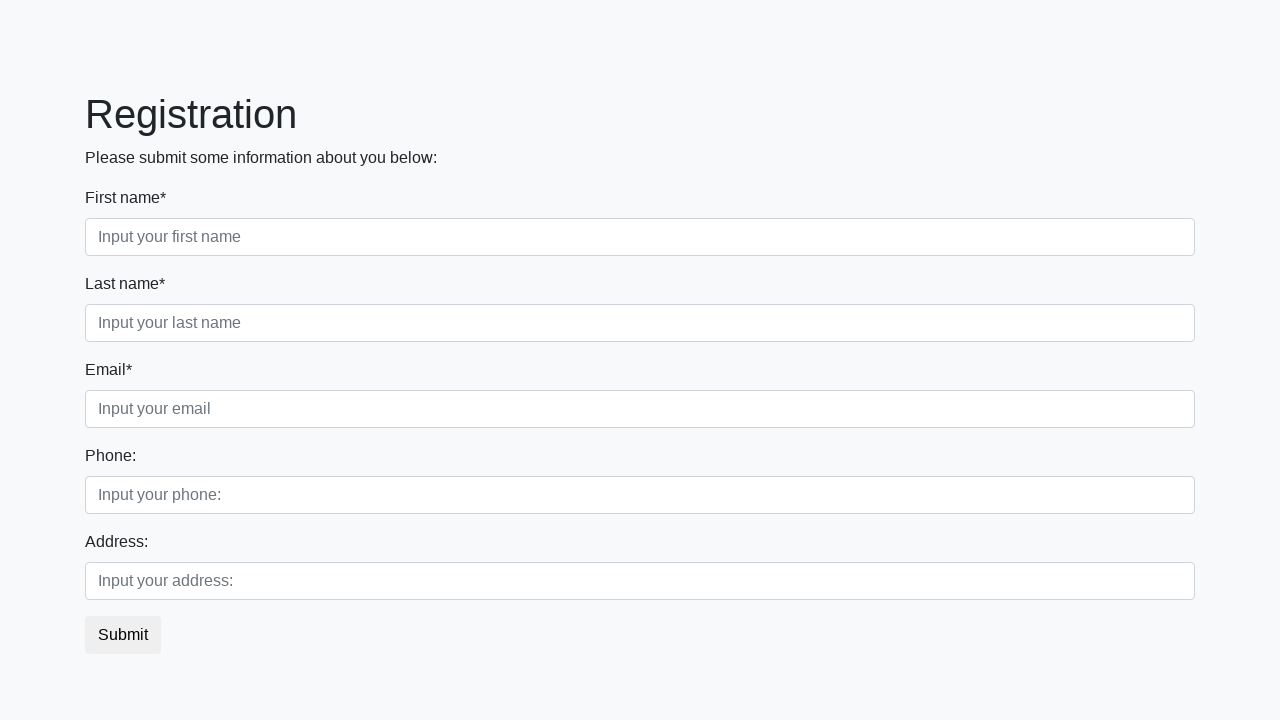

Navigated to registration form page
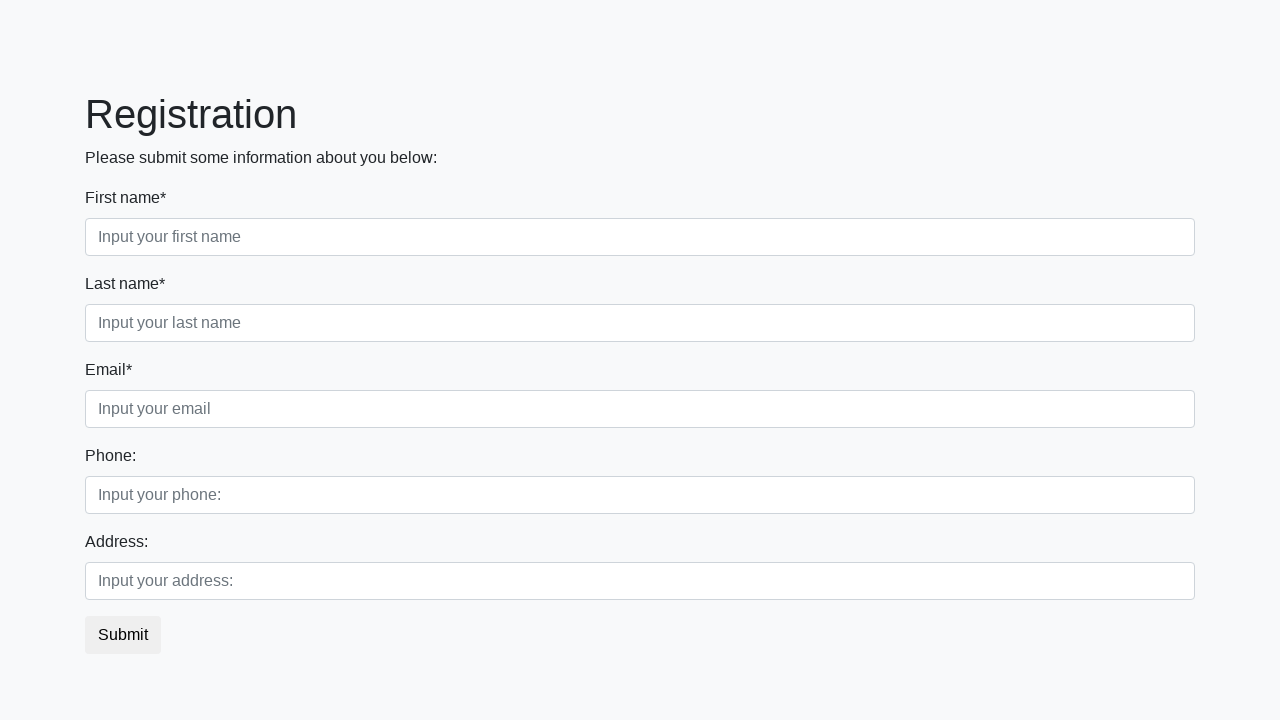

Filled first name field with 'JohnDoe' on //label[contains(text(), 'First name')]/following-sibling::input
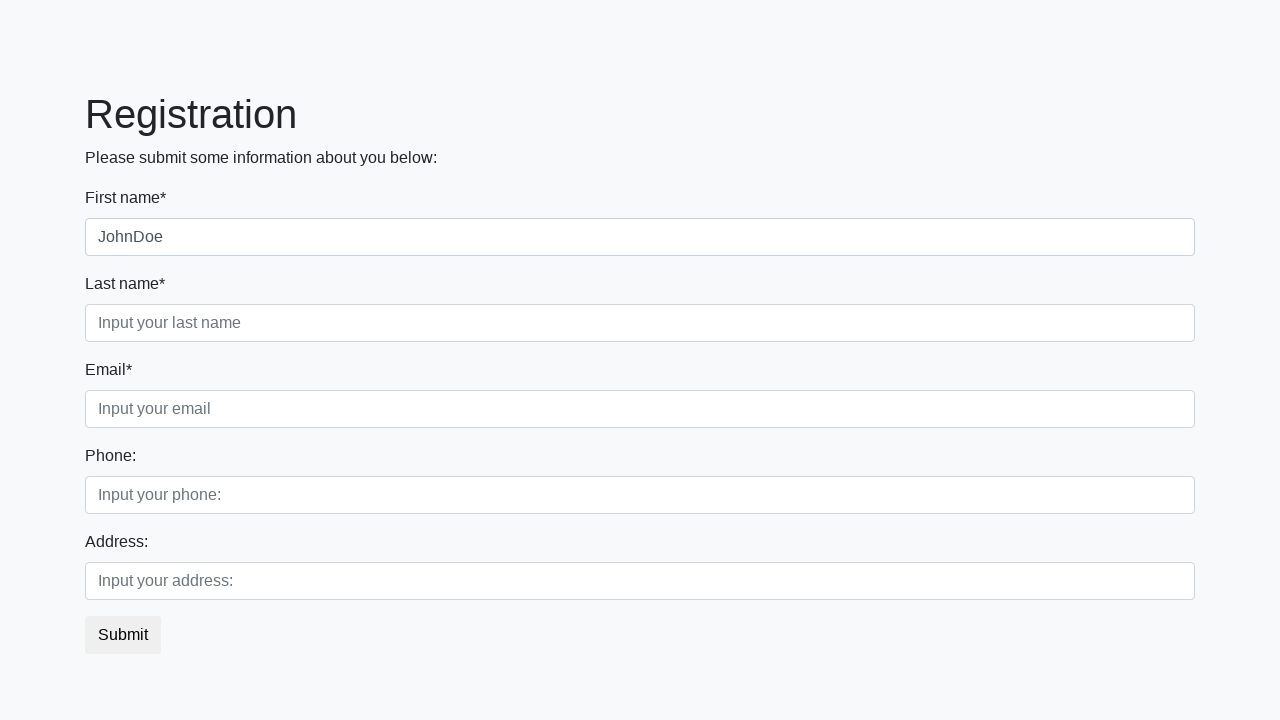

Filled last name field with 'Smith' on //label[contains(text(), 'Last name')]/following-sibling::input
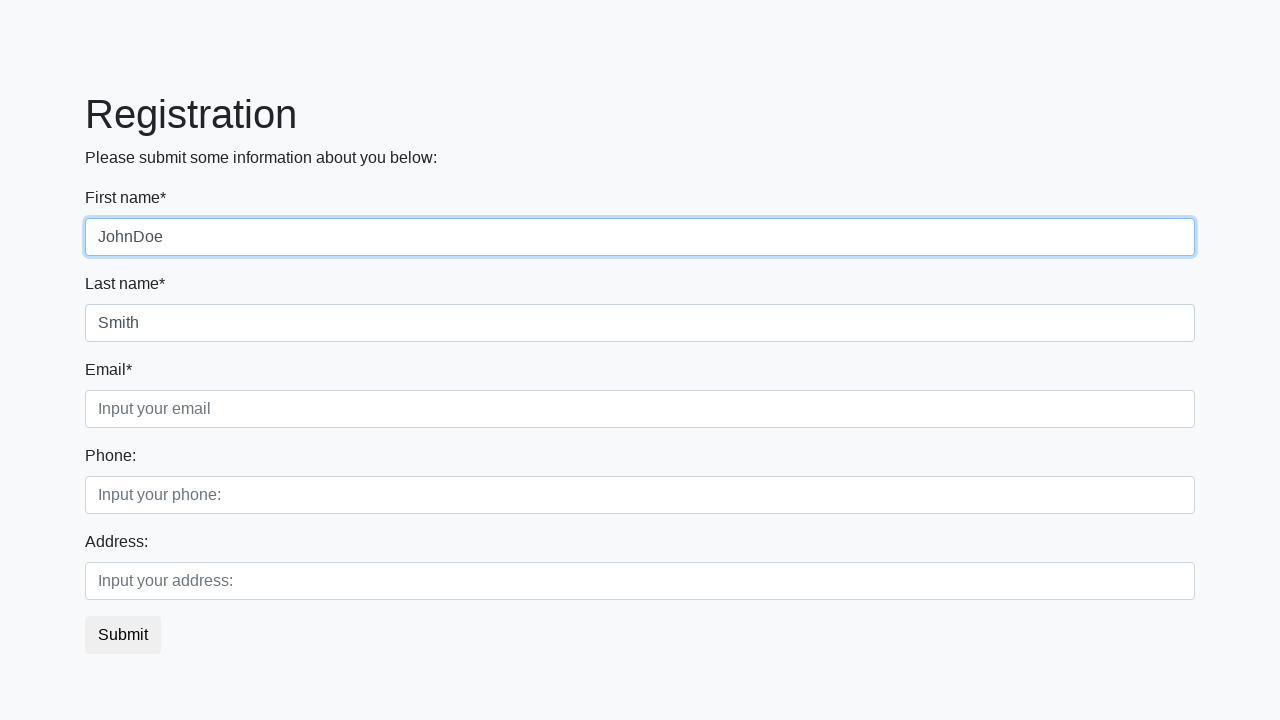

Filled email field with 'johndoe.smith@example.com' on //label[contains(text(), 'Email')]/following-sibling::input
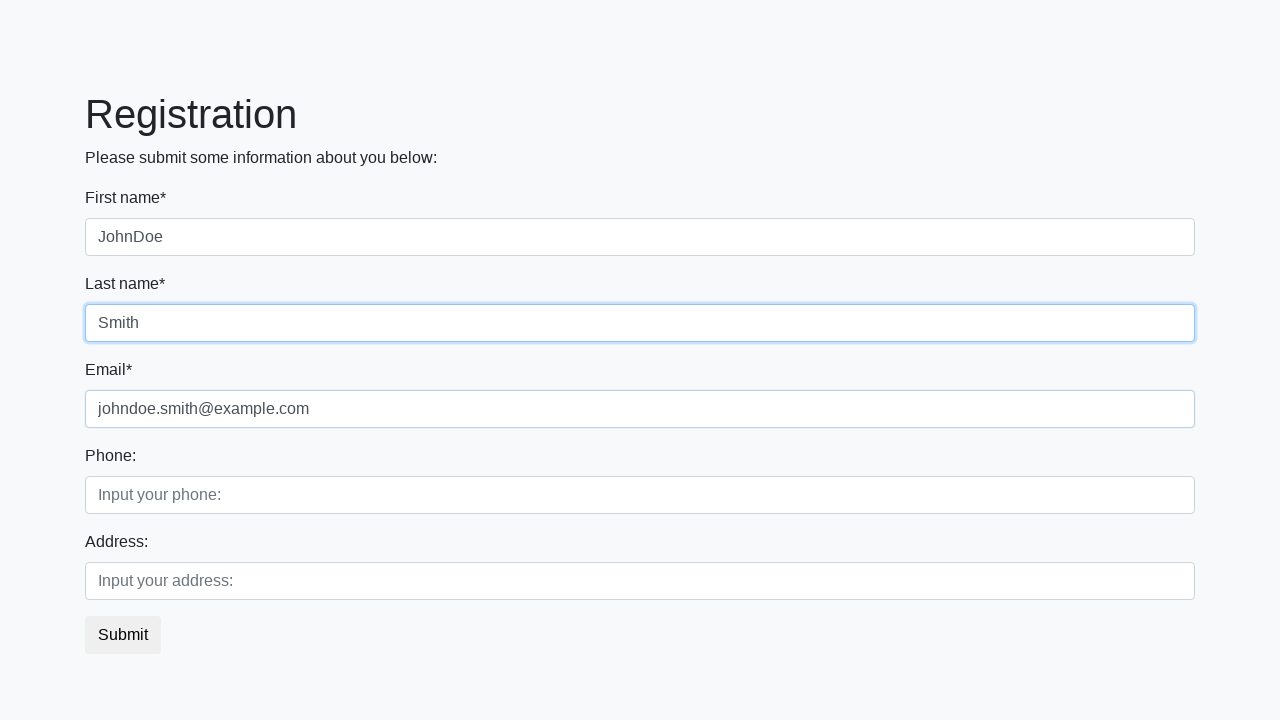

Clicked submit button to register at (123, 635) on button.btn
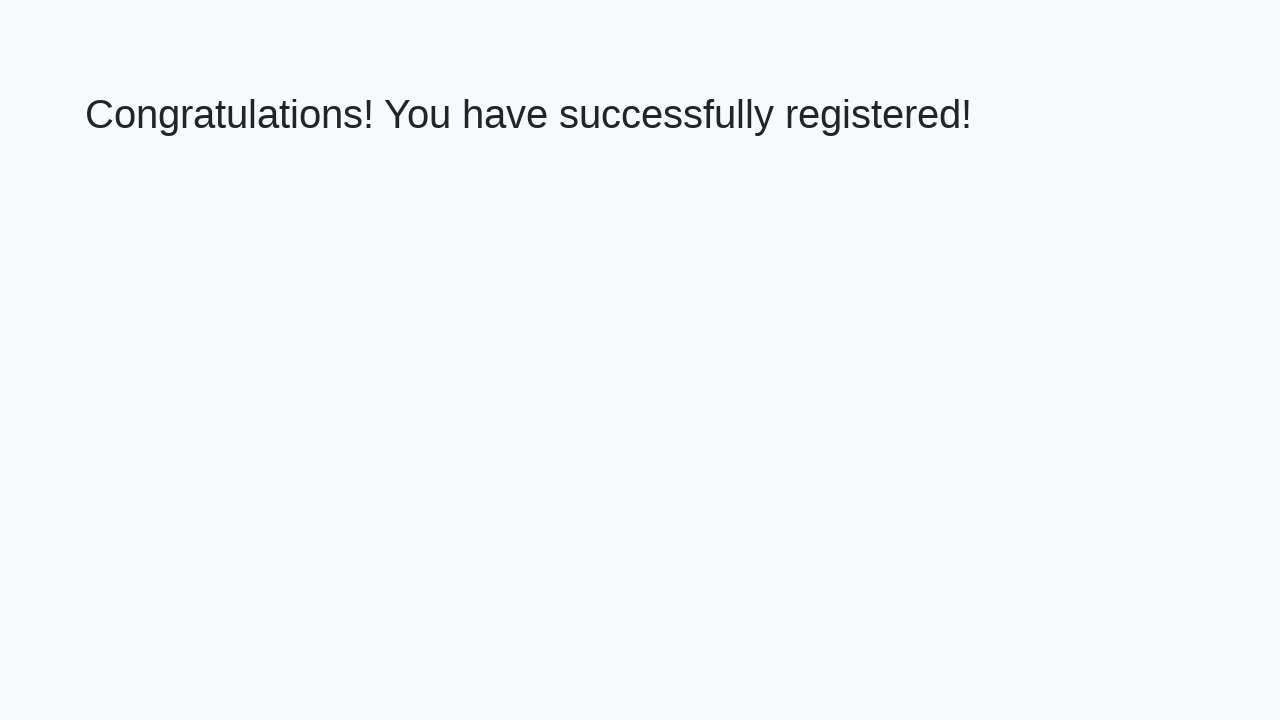

Success message heading loaded
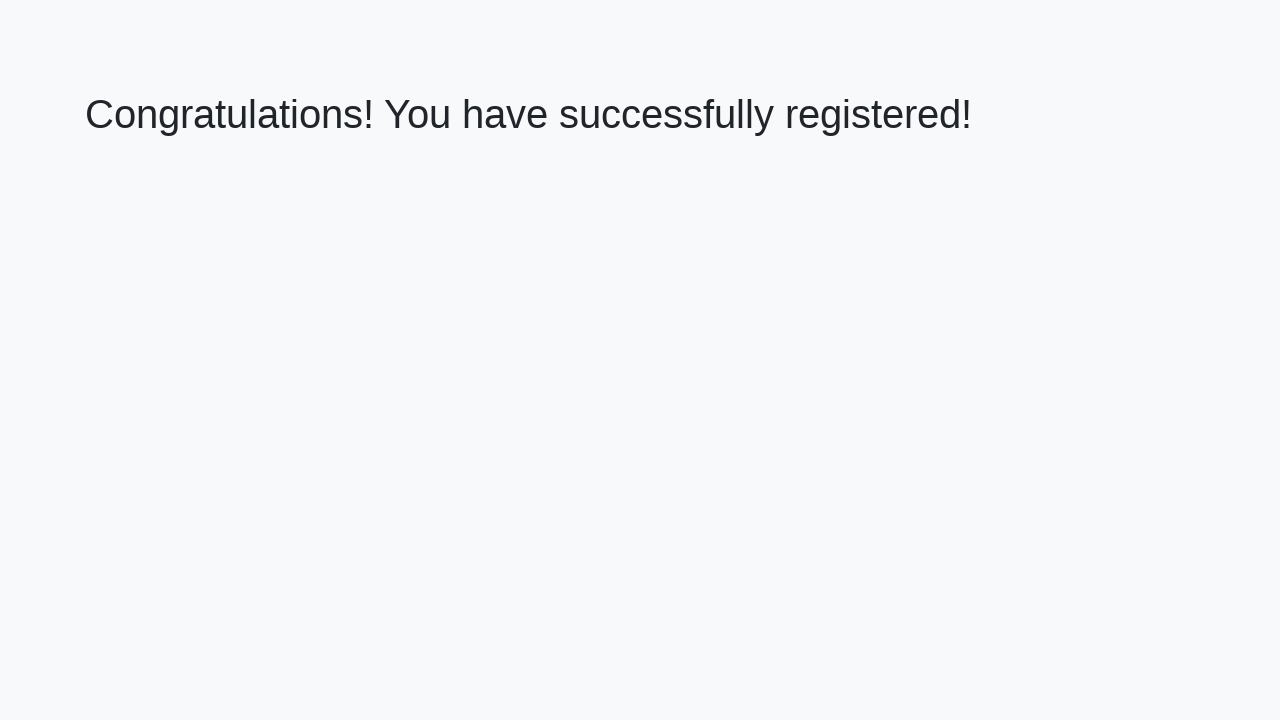

Retrieved success message text
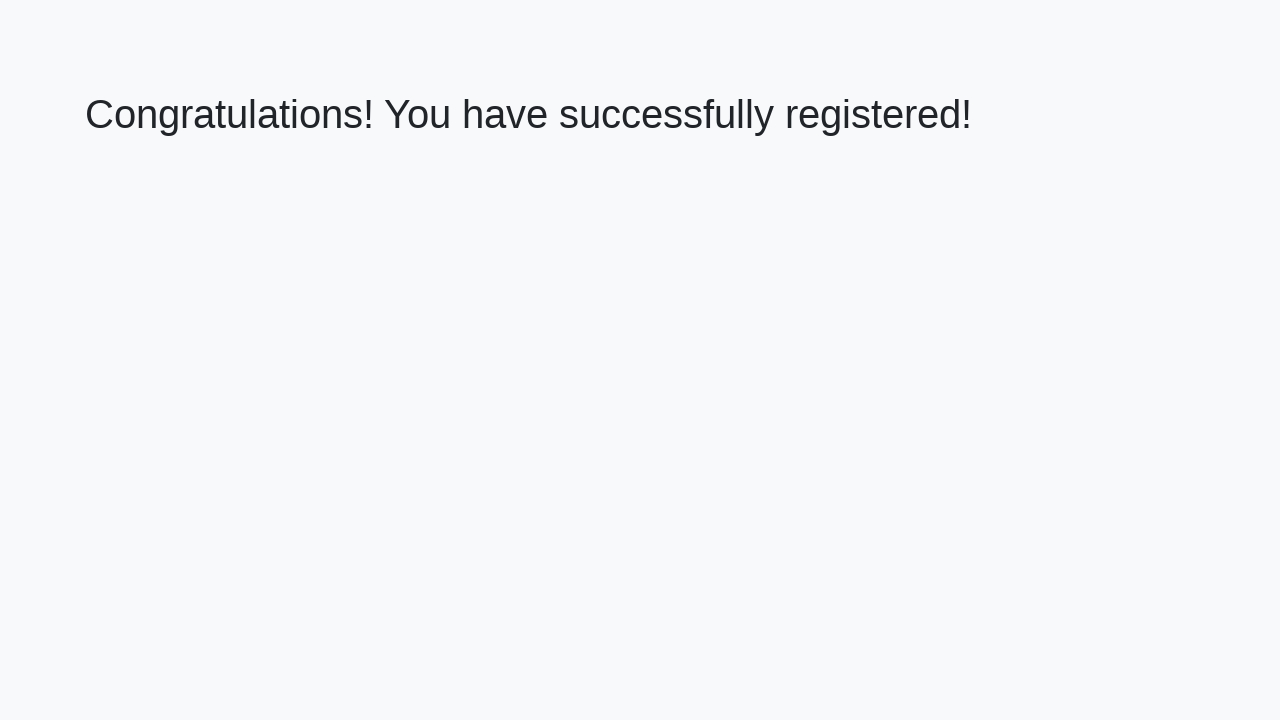

Verified success message: 'Congratulations! You have successfully registered!'
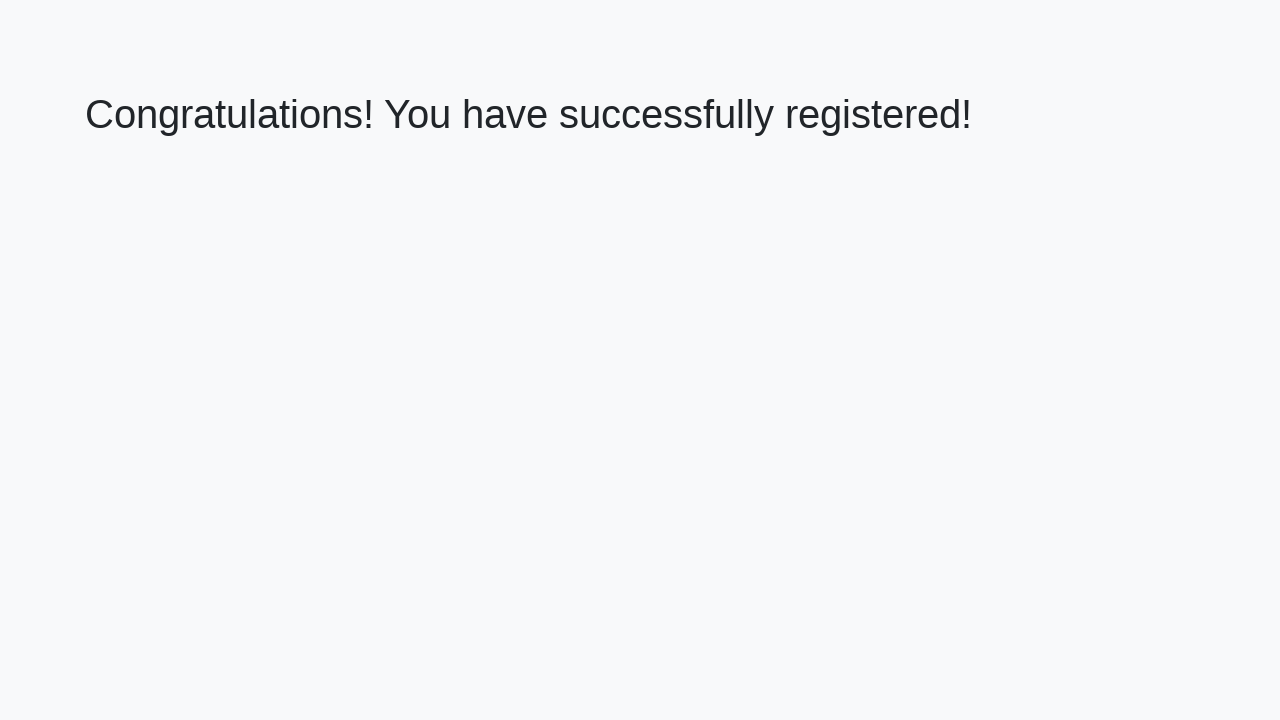

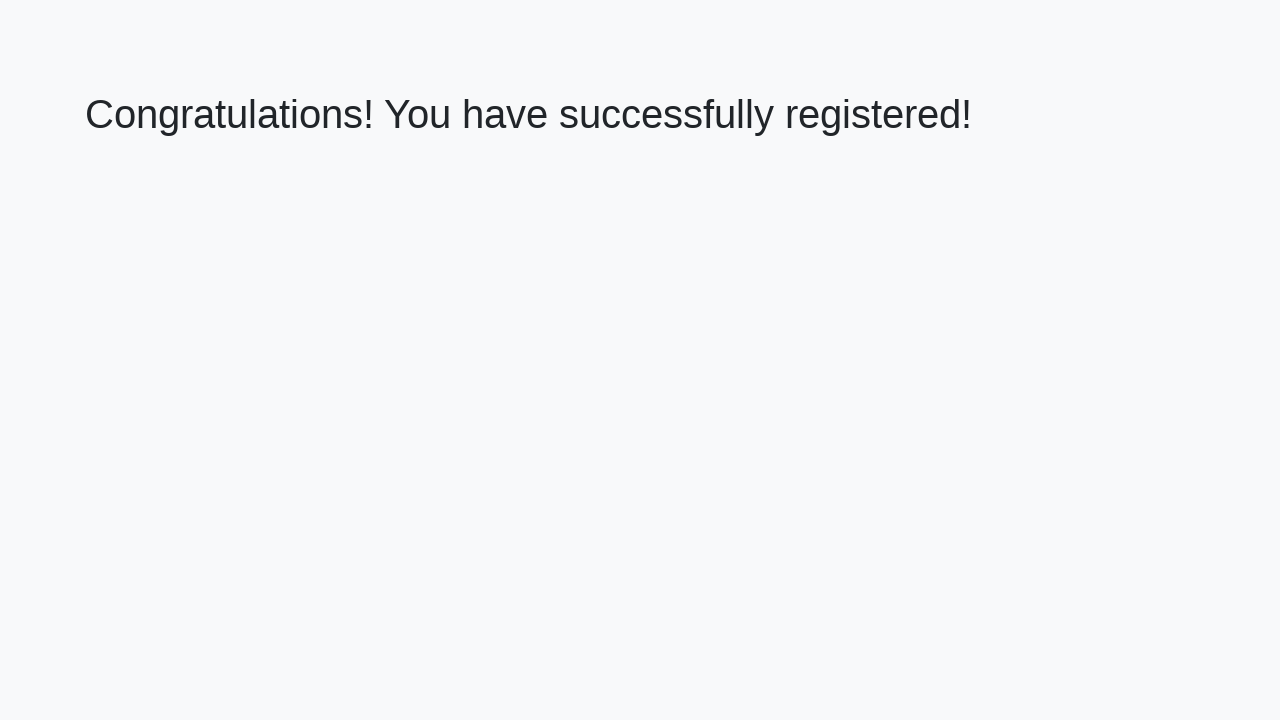